Tests confirm popup functionality by clicking the Confirm Popup button, accepting and dismissing the confirmation dialog, and verifying the resulting text changes on the page.

Starting URL: http://practice-automation.com/

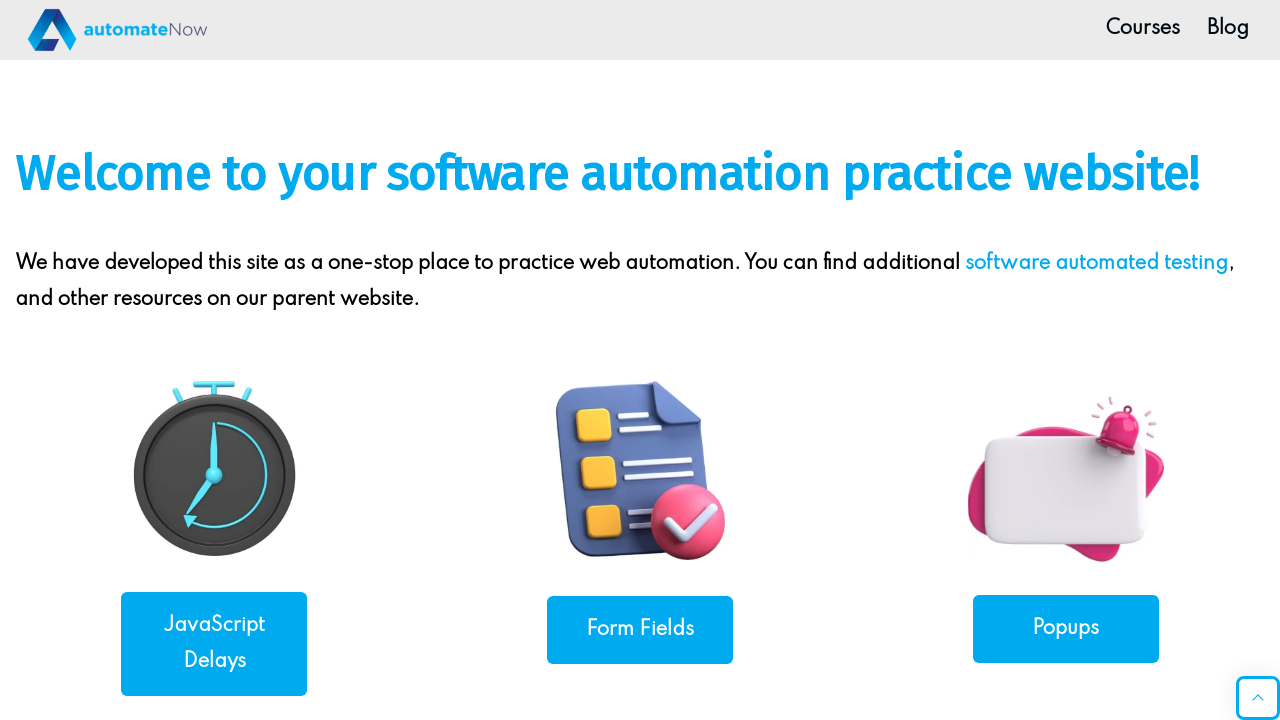

Clicked on Popups link at (1066, 628) on xpath=//a[contains(.,'Popups')]
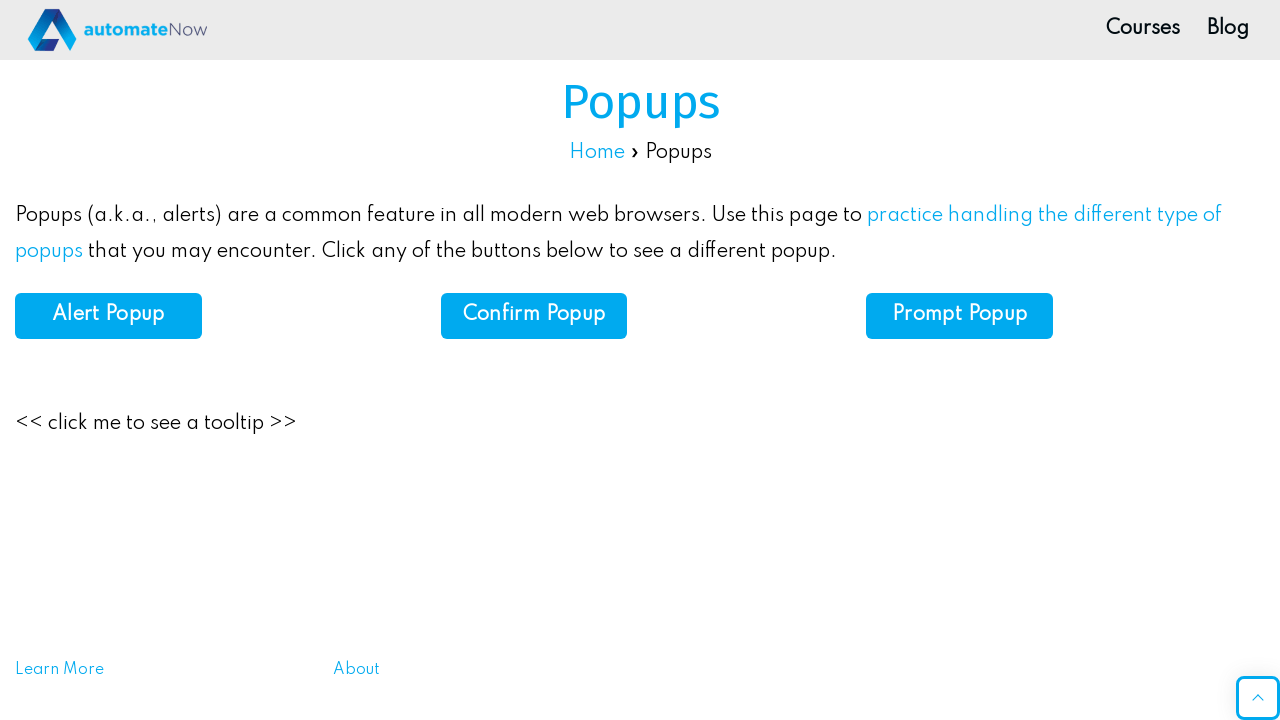

Confirm Popup button selector loaded
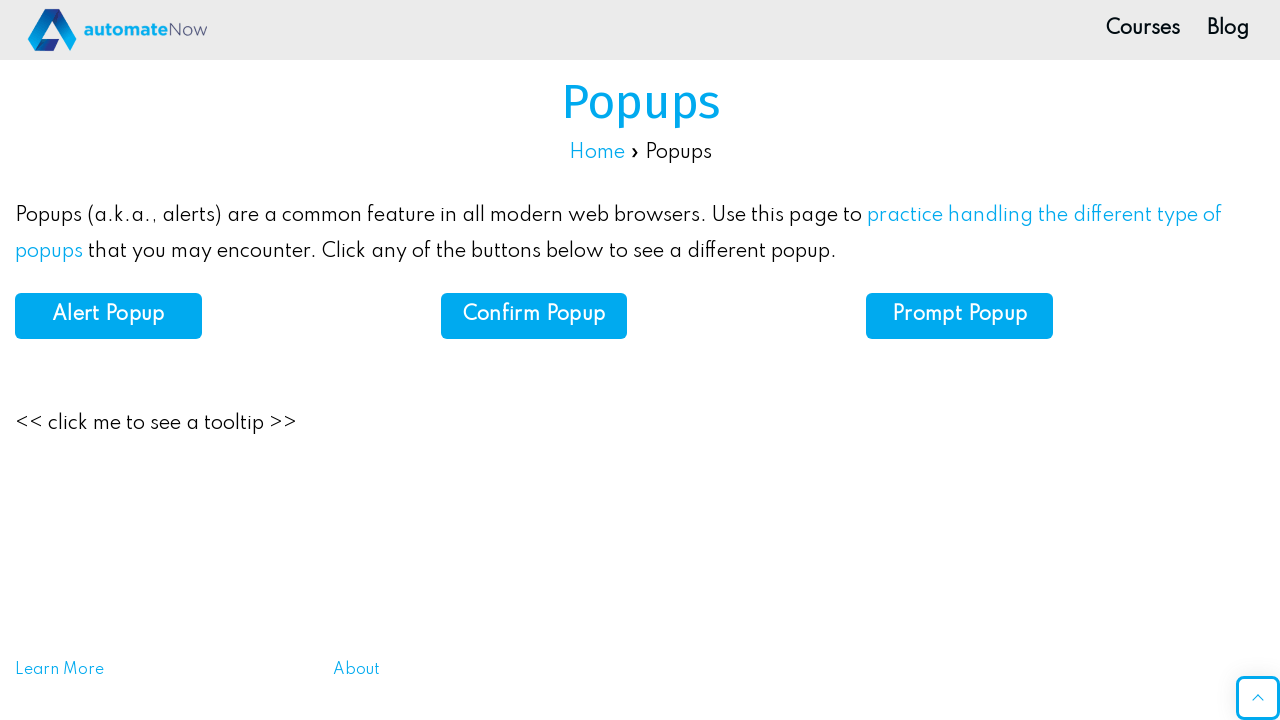

Set up dialog handler to accept confirmation
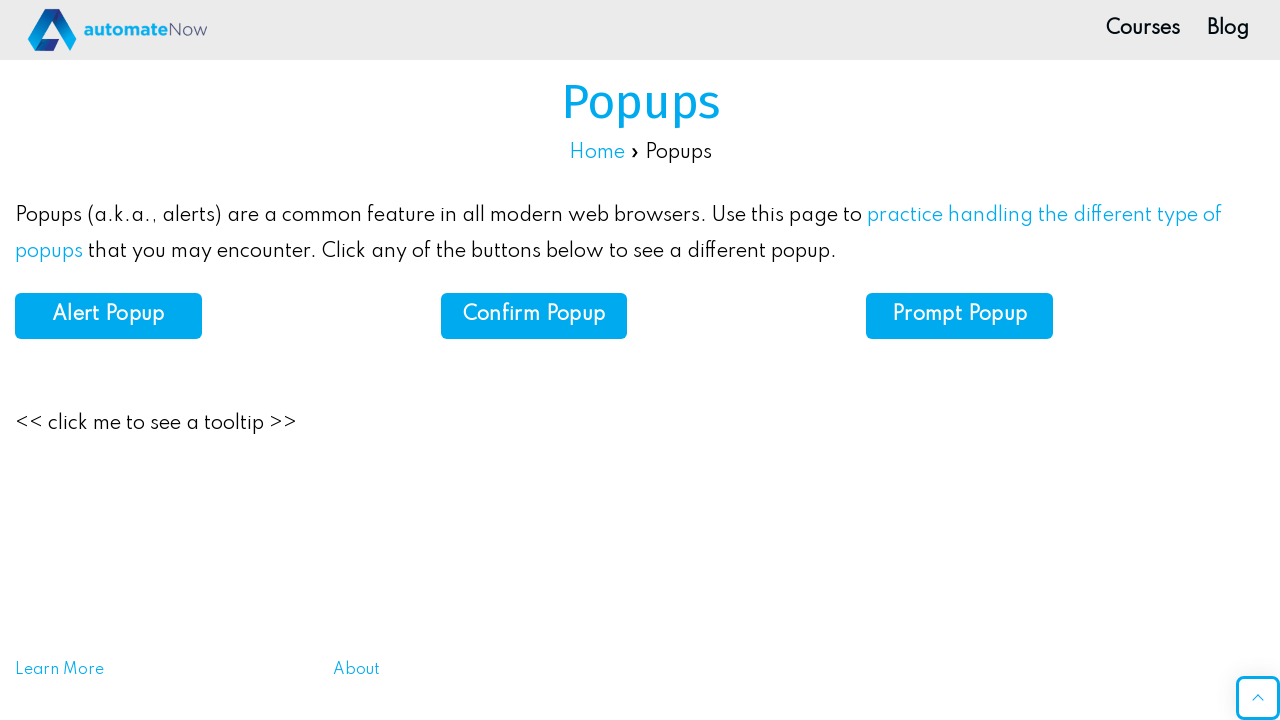

Clicked Confirm Popup button at (534, 315) on xpath=//b[contains(.,'Confirm Popup')]
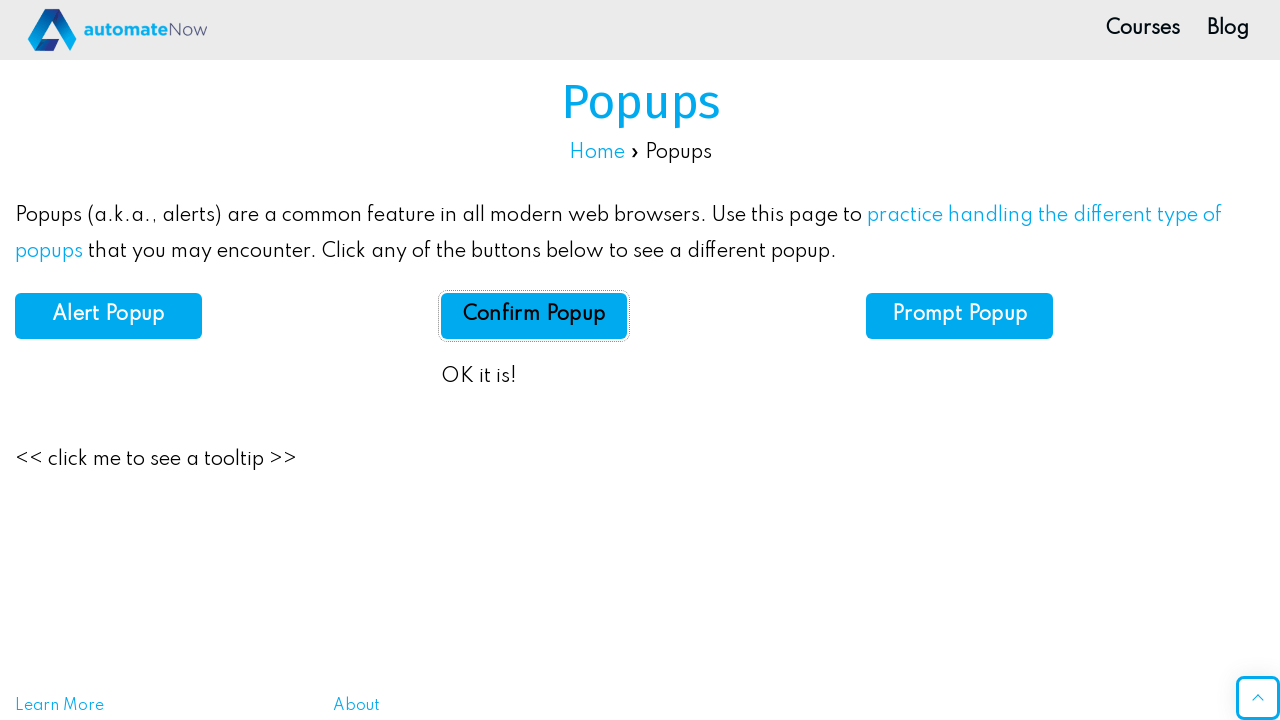

Waited 1000ms after accepting confirmation dialog
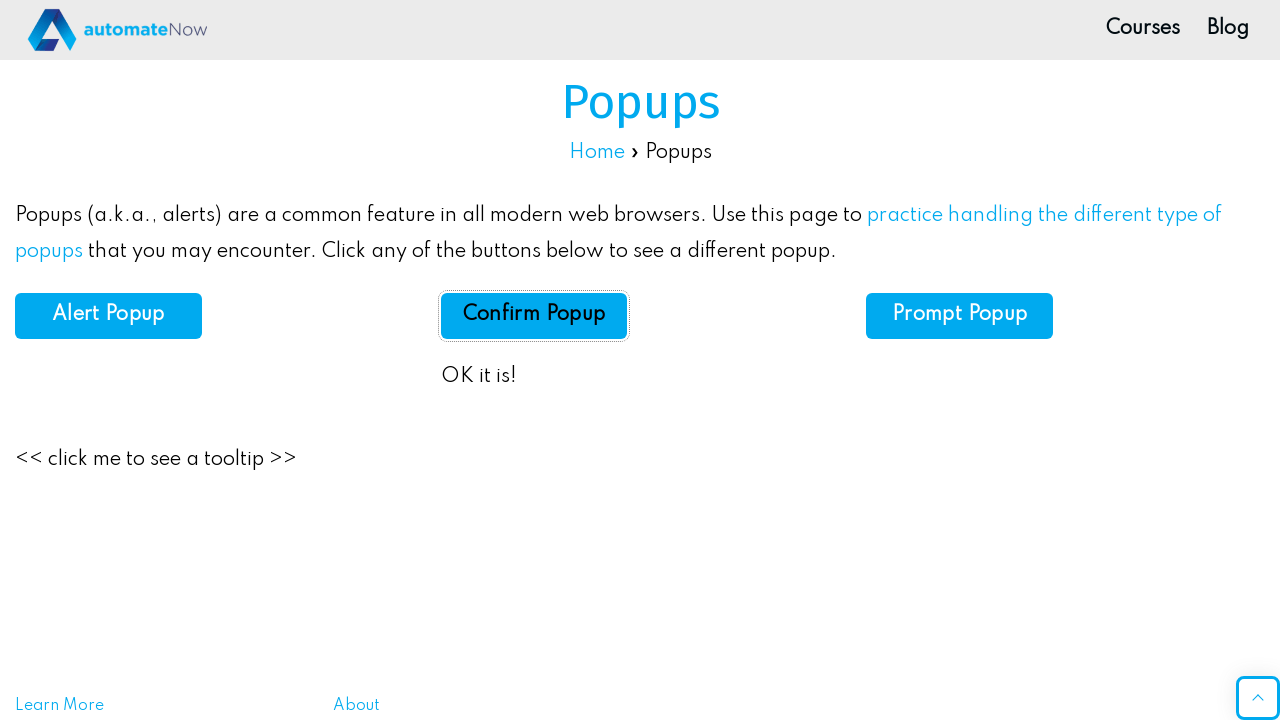

Removed accept dialog handler
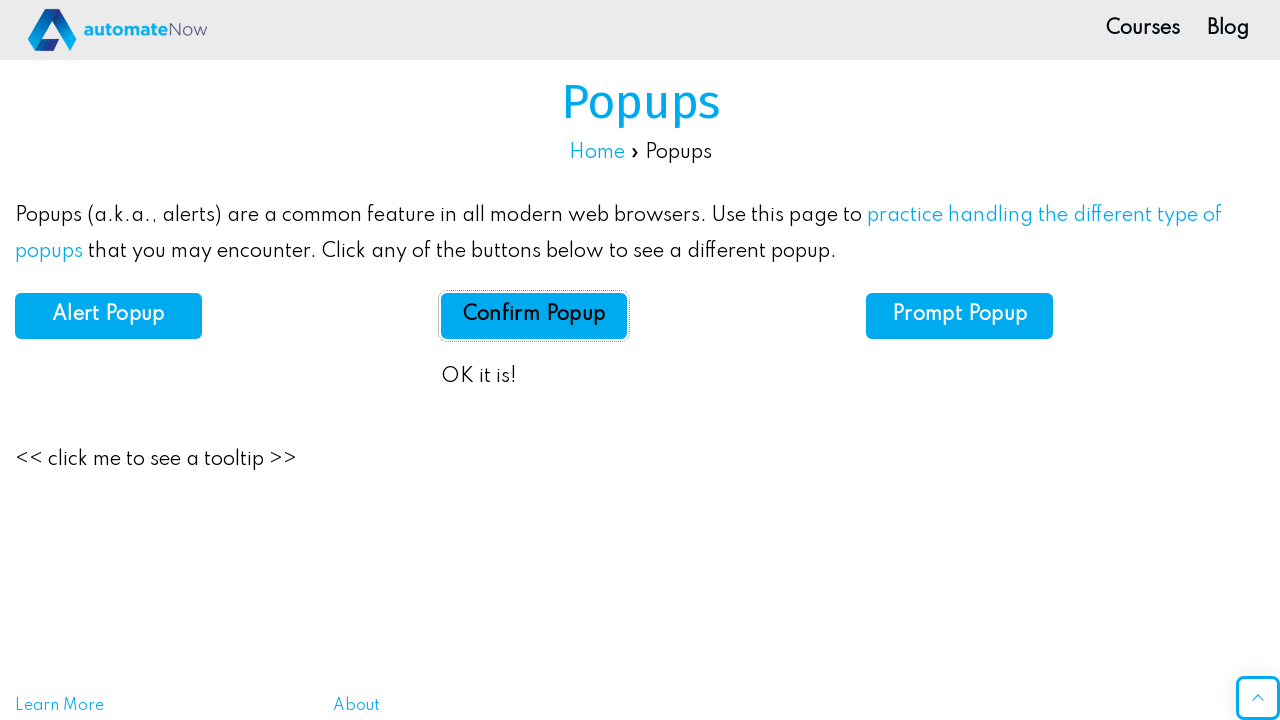

Set up dialog handler to dismiss confirmation
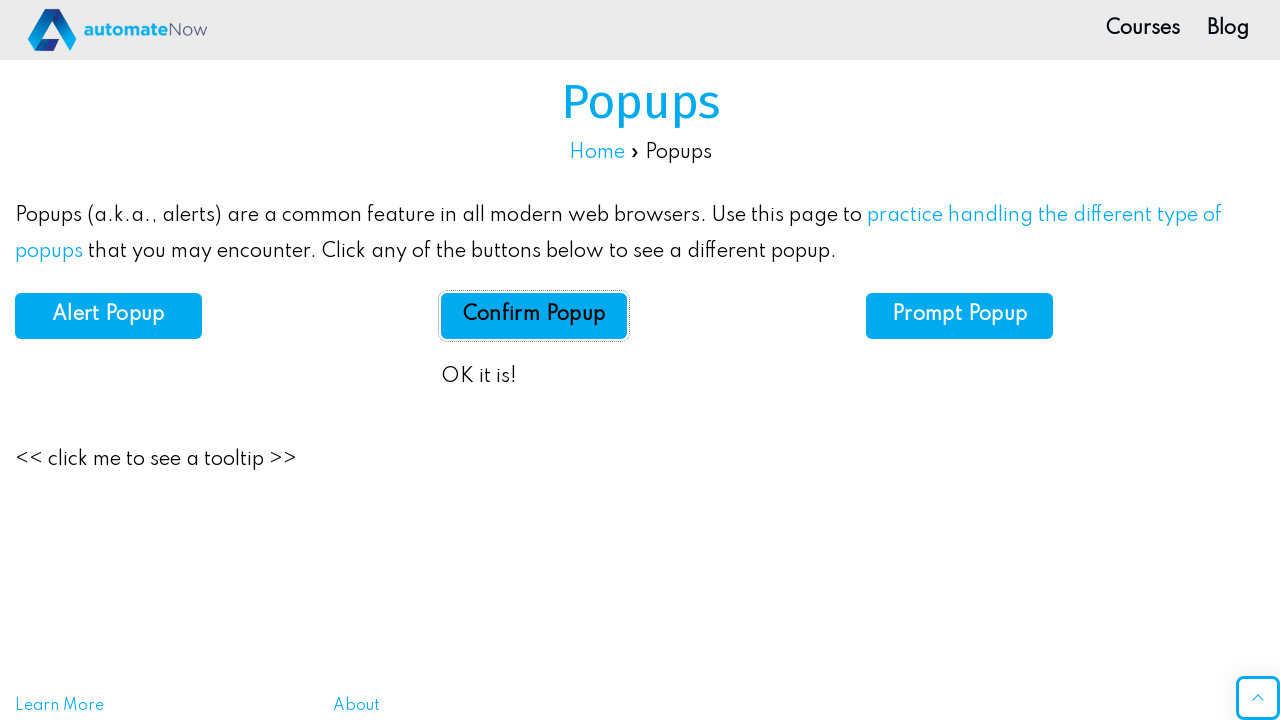

Clicked Confirm Popup button again to test dismiss at (534, 316) on xpath=//button[@id='confirm']
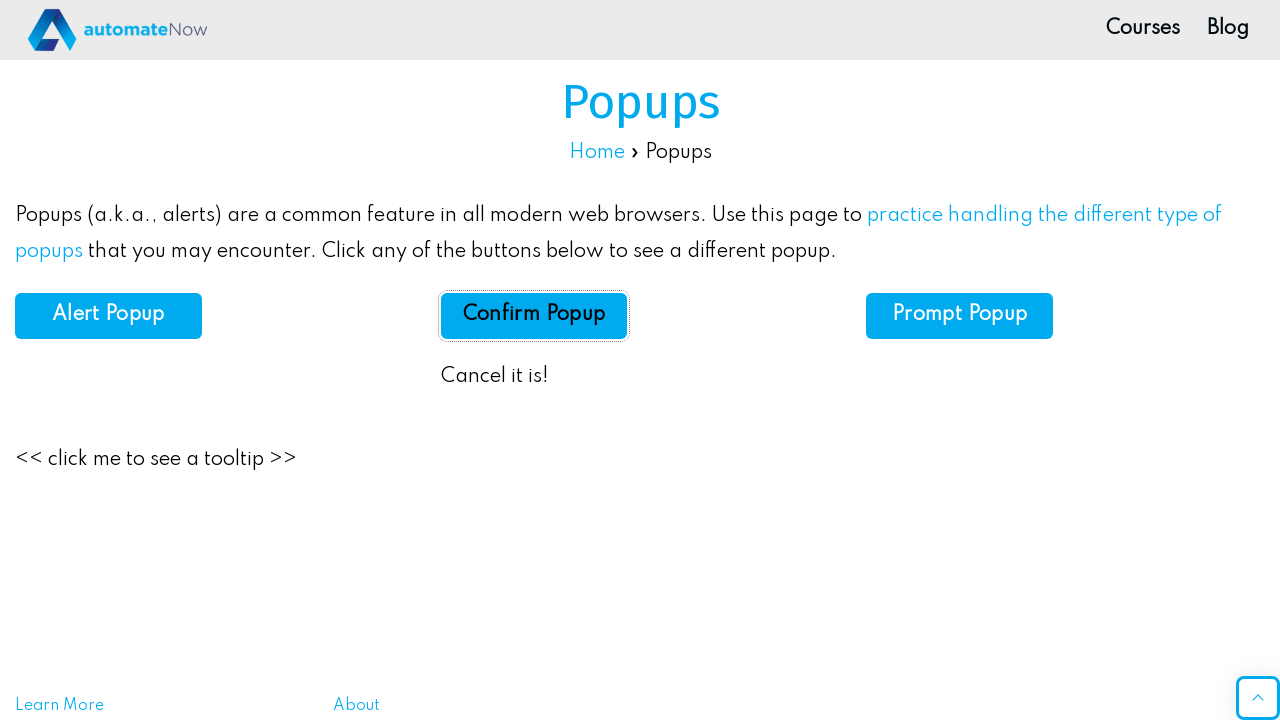

Waited 1000ms after dismissing confirmation dialog
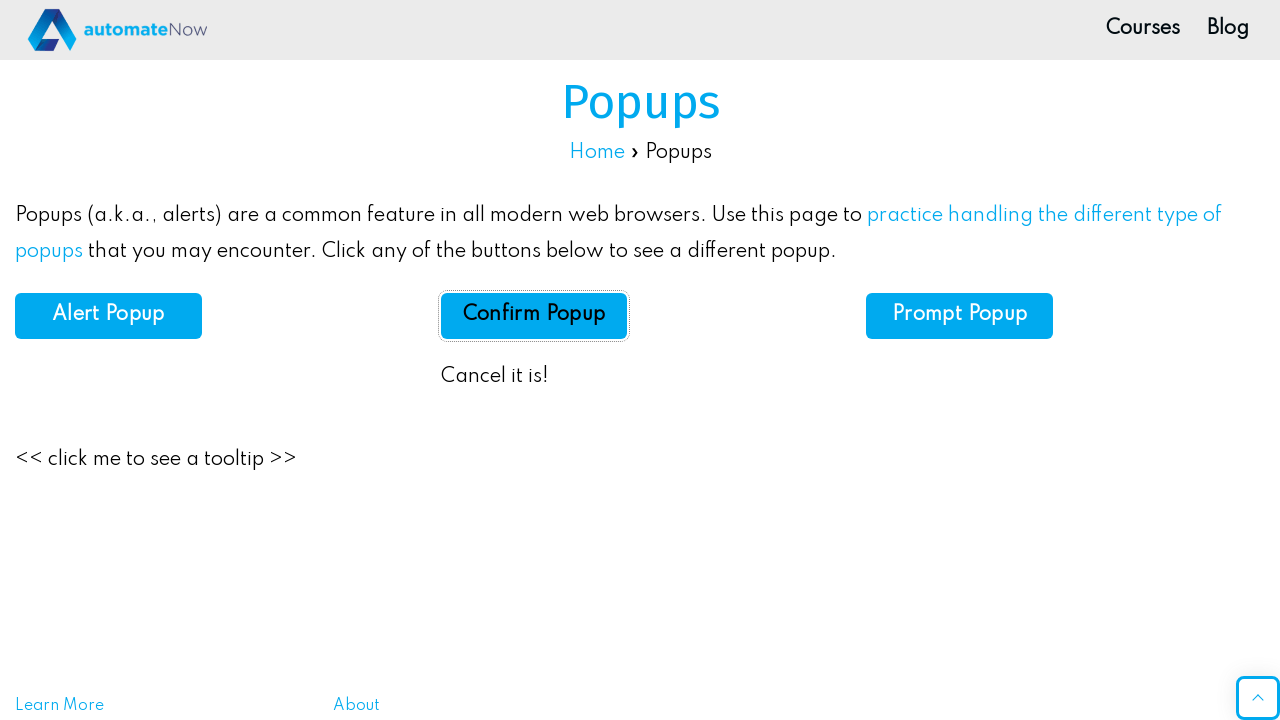

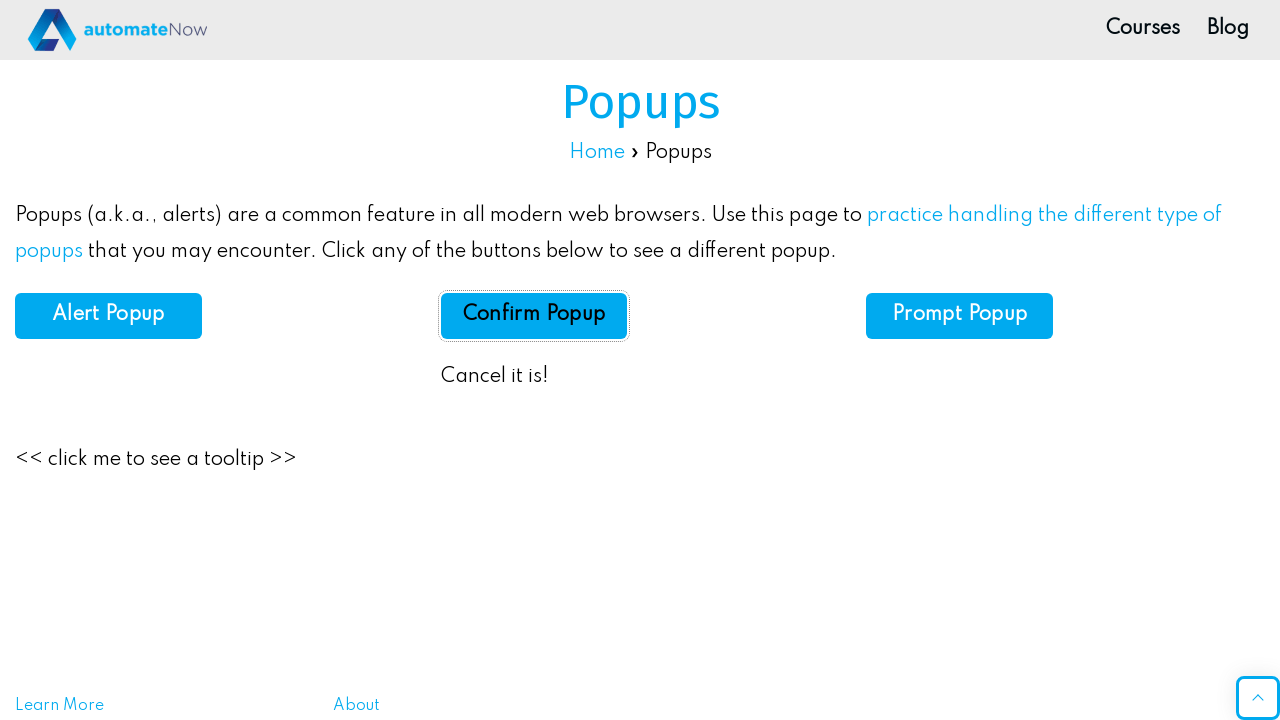